Tests adding a red box using fluent wait with polling interval and ignored exceptions

Starting URL: https://www.selenium.dev/selenium/web/dynamic.html

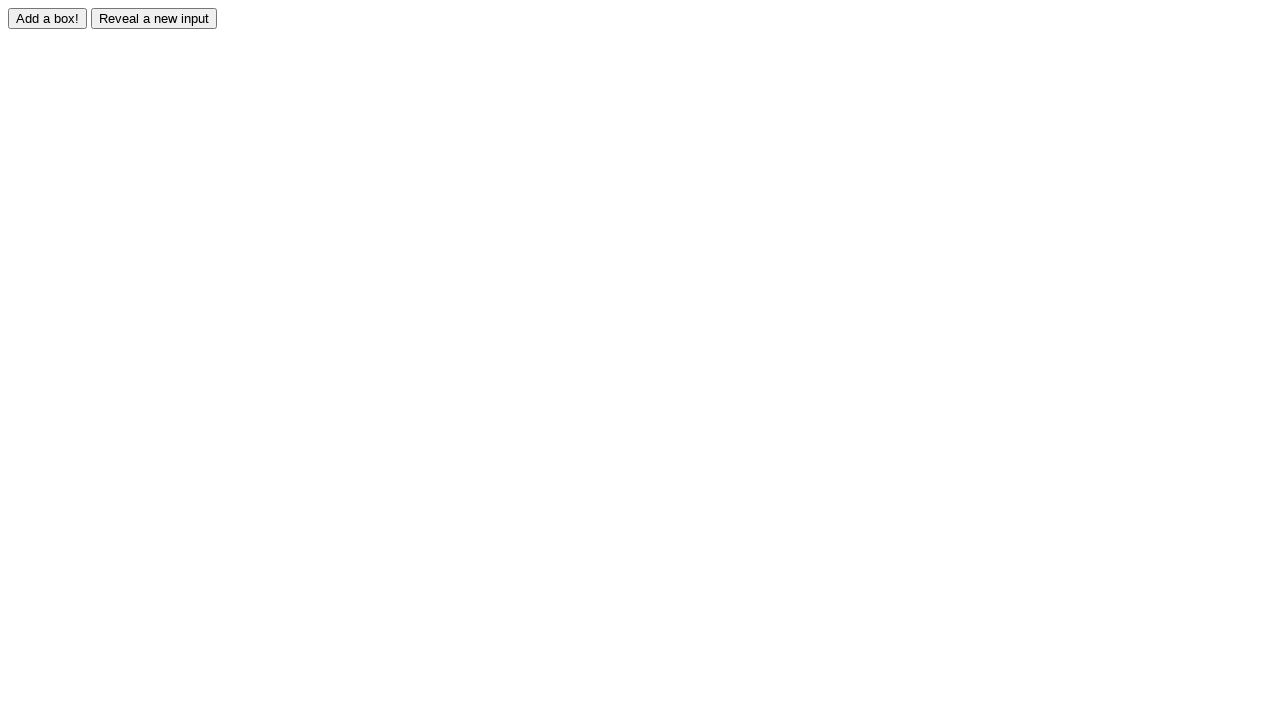

Clicked 'Add a box!' button to create a red box at (48, 18) on xpath=//input[@value='Add a box!']
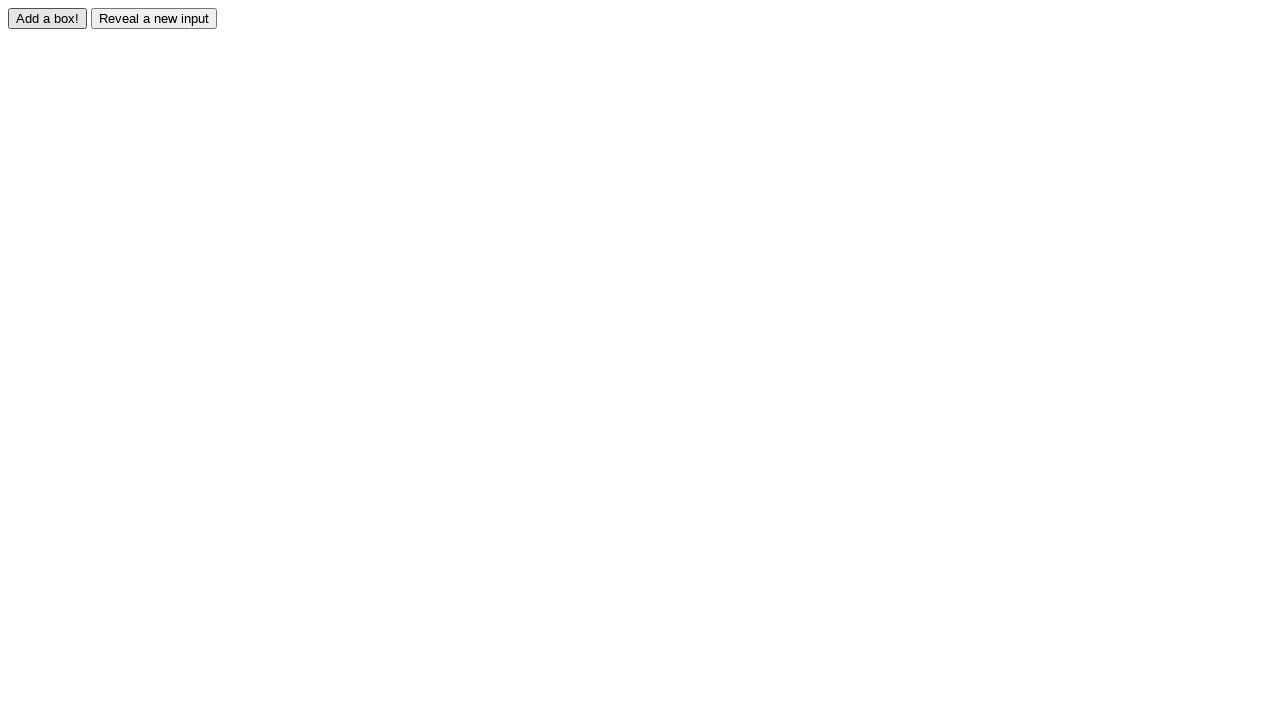

Red box element #box0 became visible
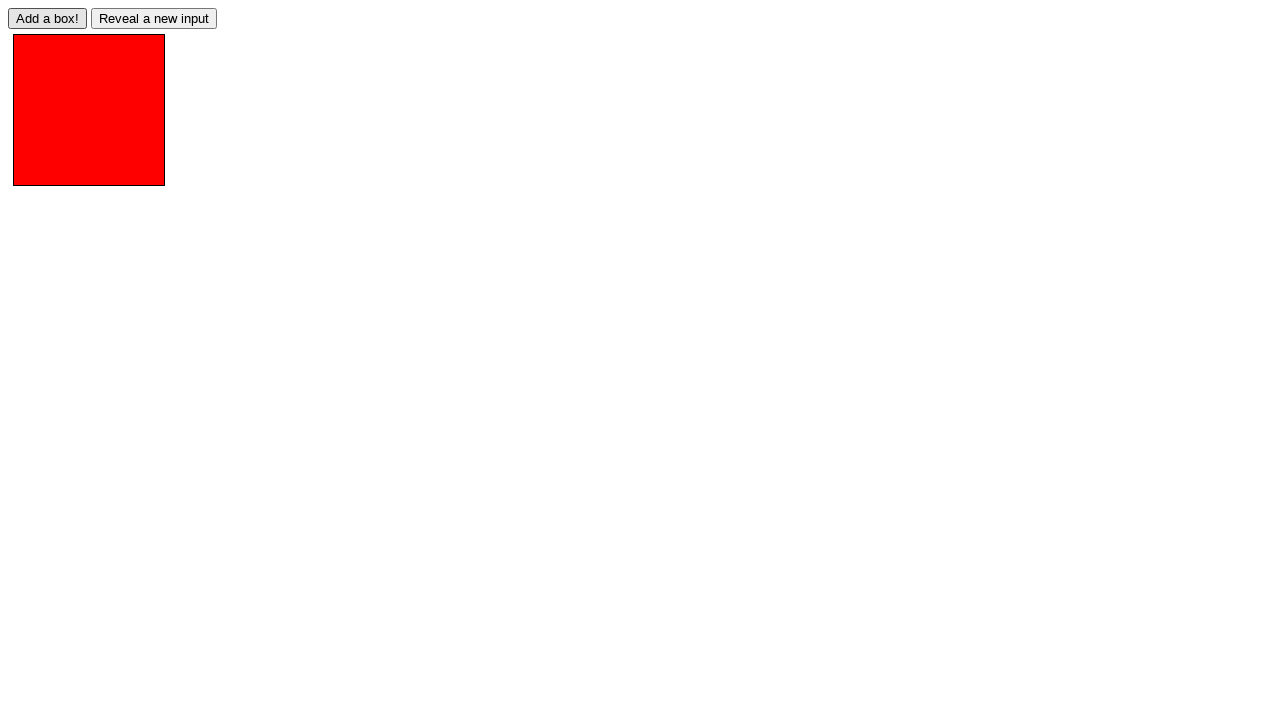

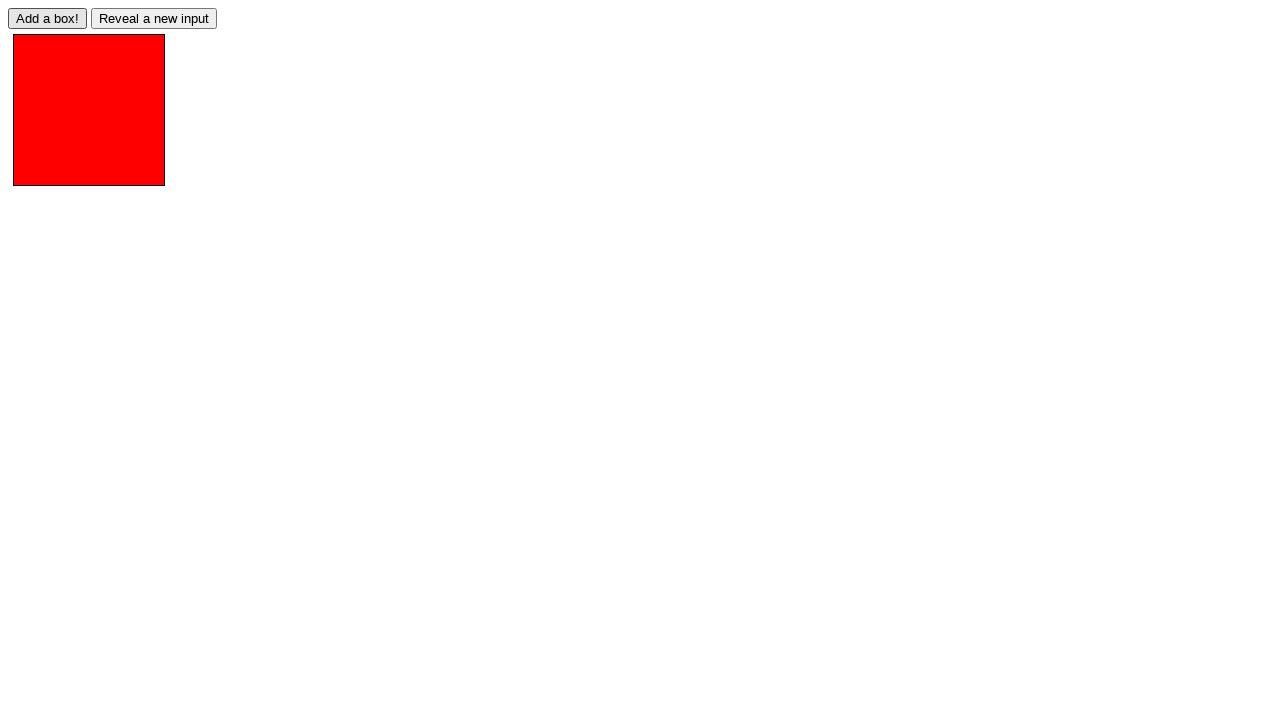